Tests the Contact Us form by filling in name, email, and message fields, then submitting the form.

Starting URL: https://shopdemo-alex-hot.koyeb.app/

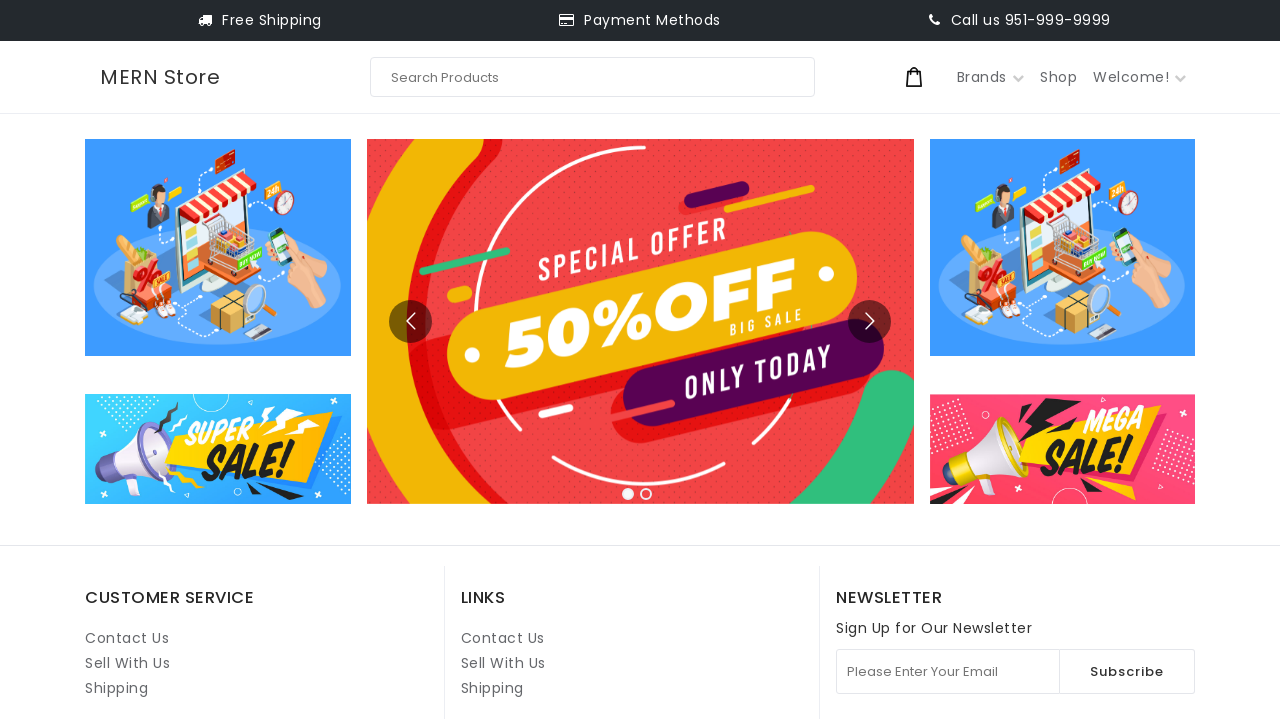

Clicked Contact Us link at (503, 638) on internal:role=link[name="Contact Us"i] >> nth=1
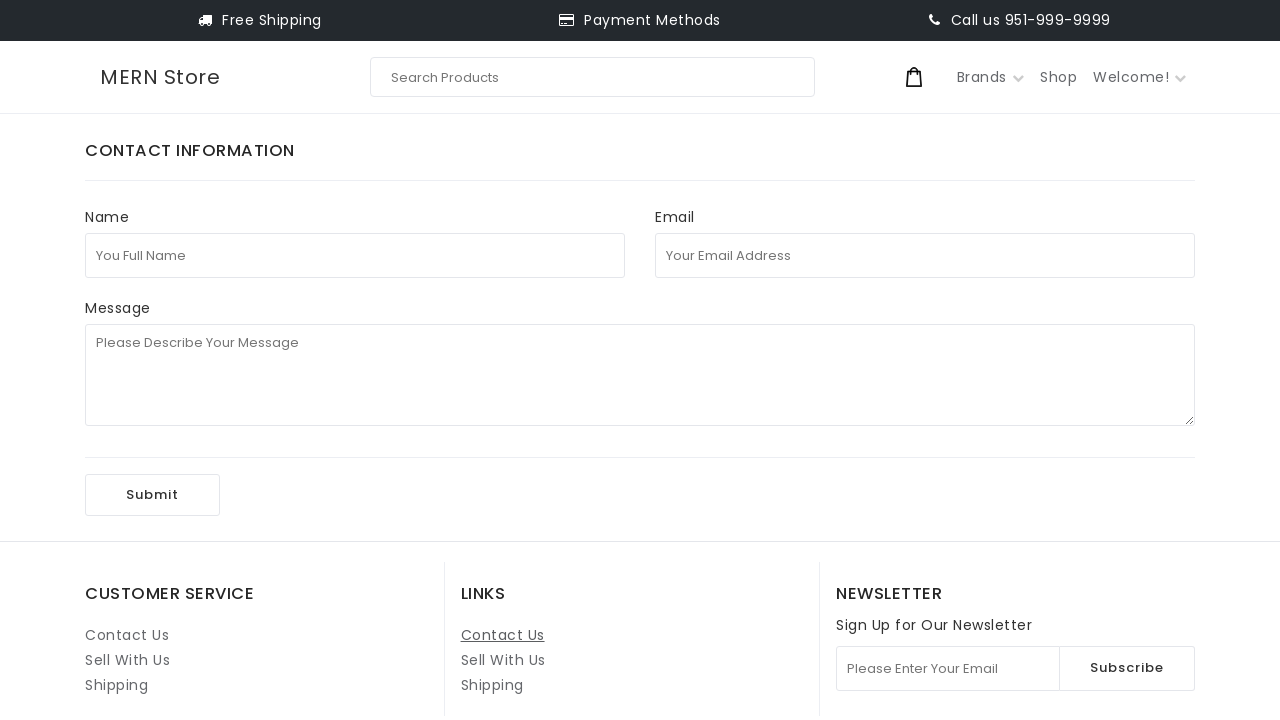

Clicked full name field at (355, 255) on internal:attr=[placeholder="You Full Name"i]
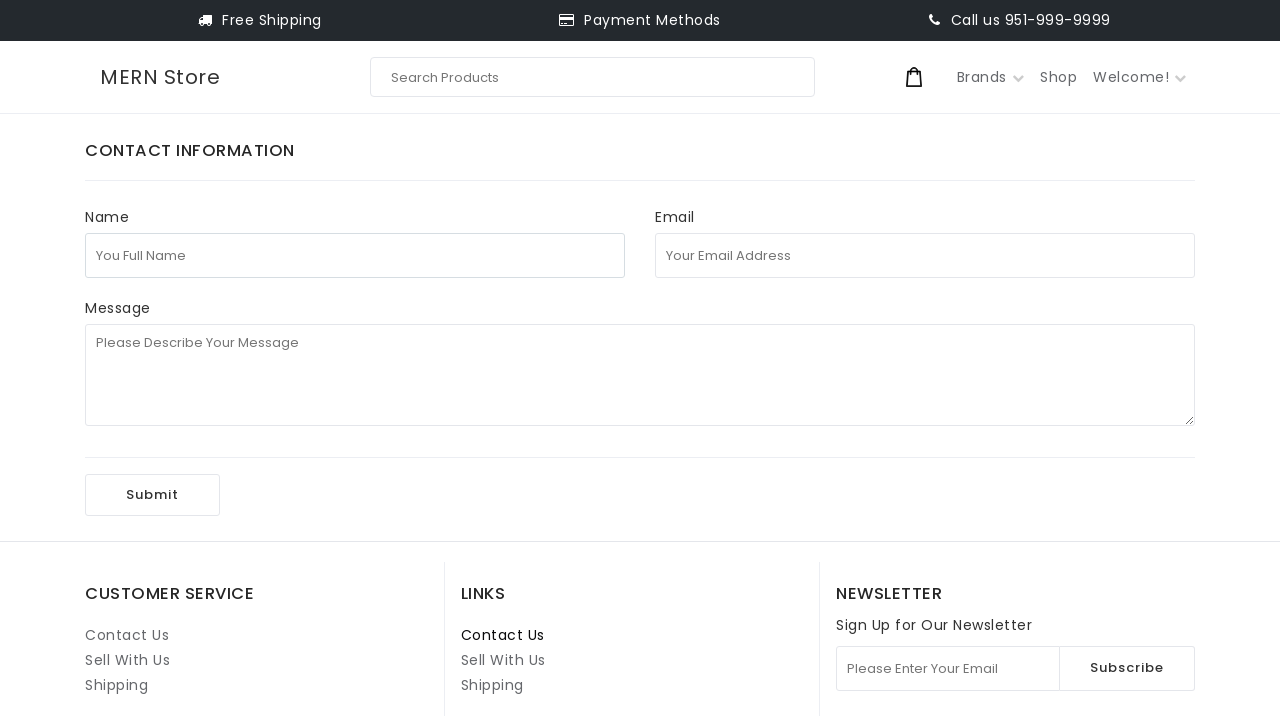

Filled full name field with 'John Smith' on internal:attr=[placeholder="You Full Name"i]
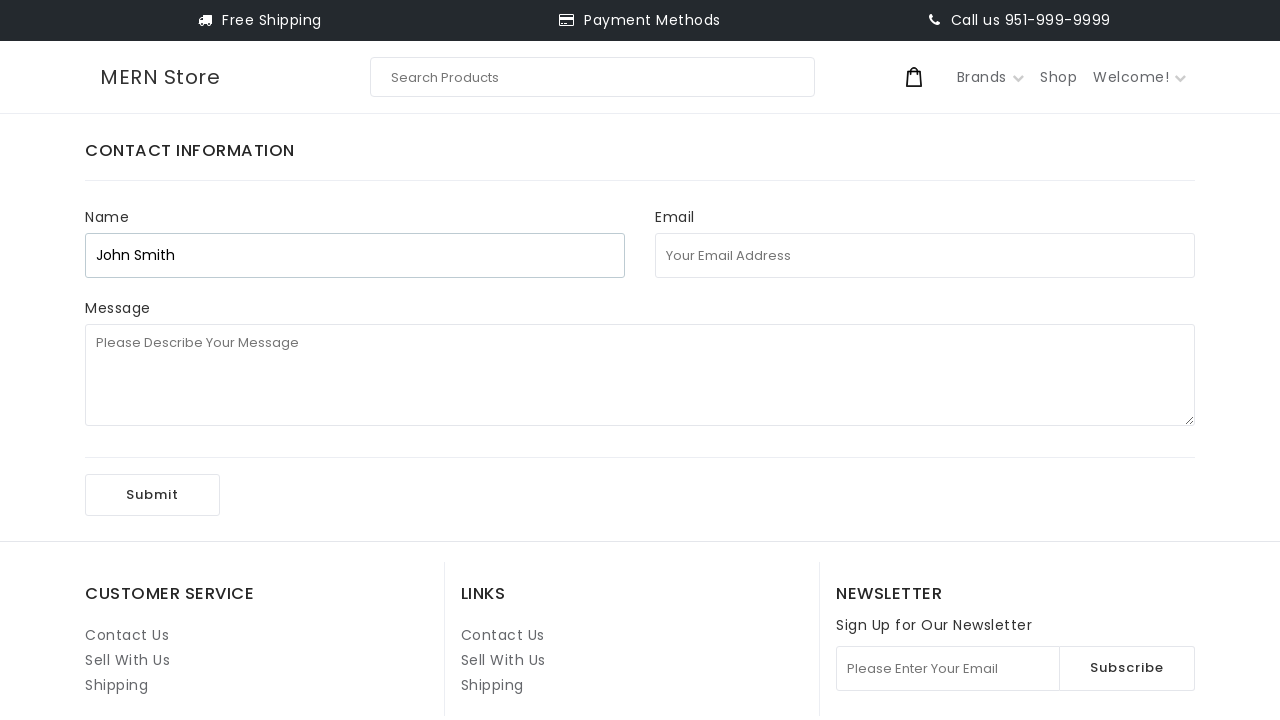

Clicked email address field at (925, 255) on internal:attr=[placeholder="Your Email Address"i]
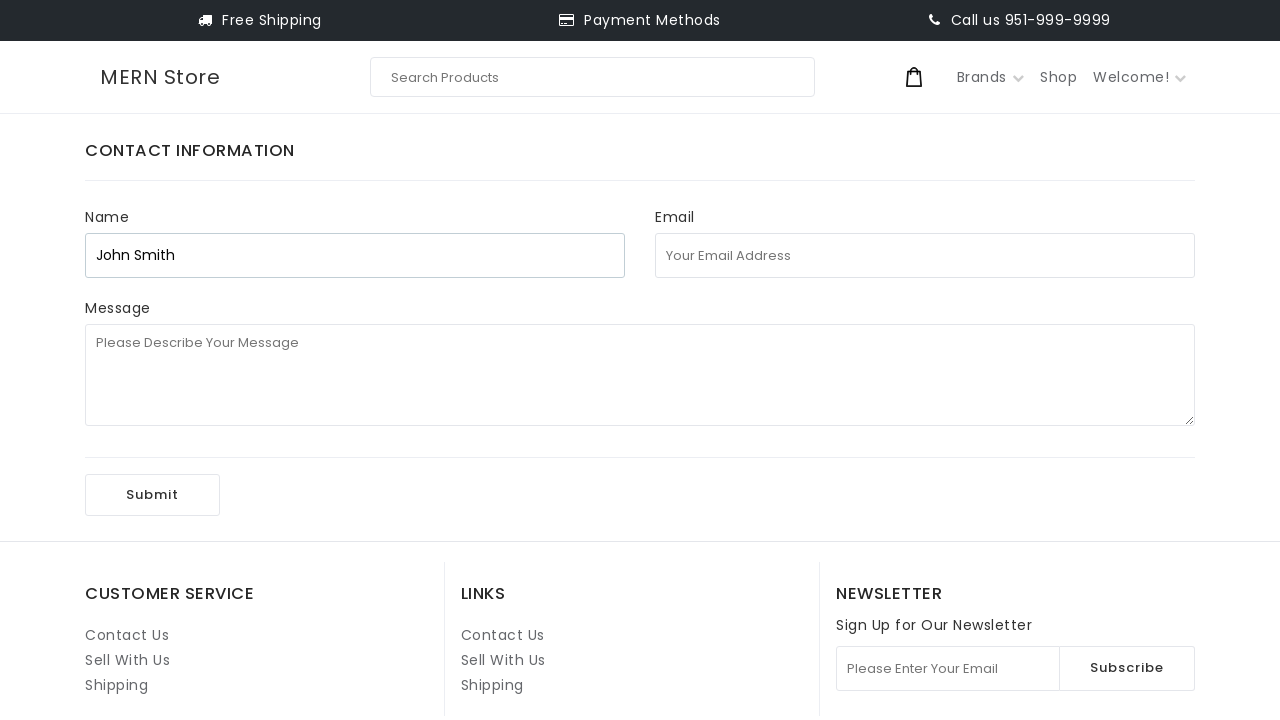

Filled email address field with 'johnsmith847@testmail.com' on internal:attr=[placeholder="Your Email Address"i]
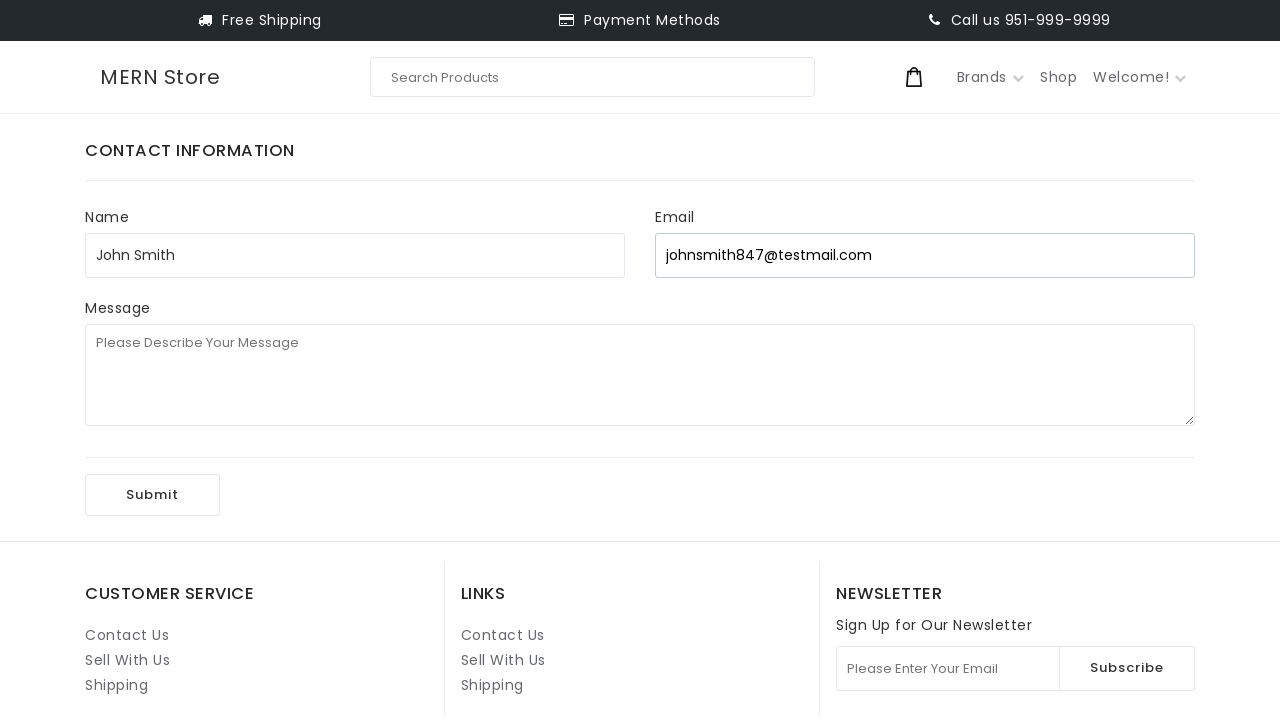

Clicked message field at (640, 375) on internal:attr=[placeholder="Please Describe Your Message"i]
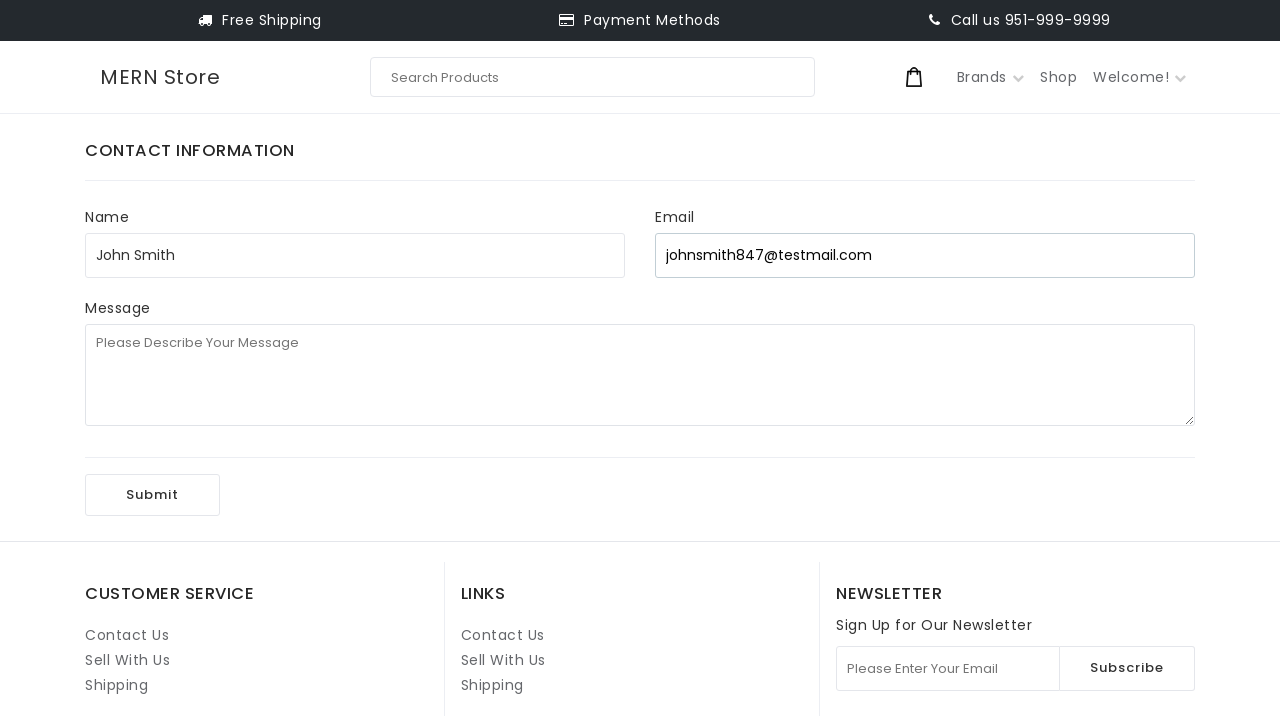

Filled message field with product inquiry on internal:attr=[placeholder="Please Describe Your Message"i]
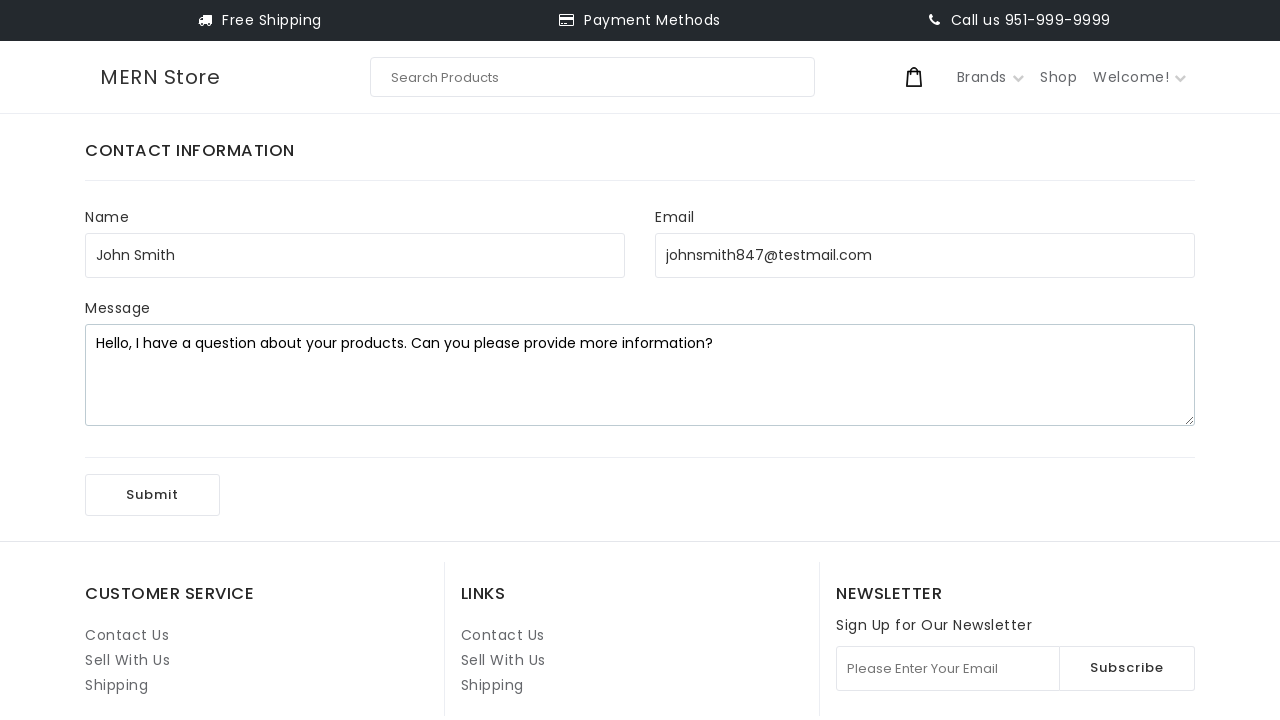

Clicked Submit button to send Contact Us form at (152, 495) on internal:role=button[name="Submit"i]
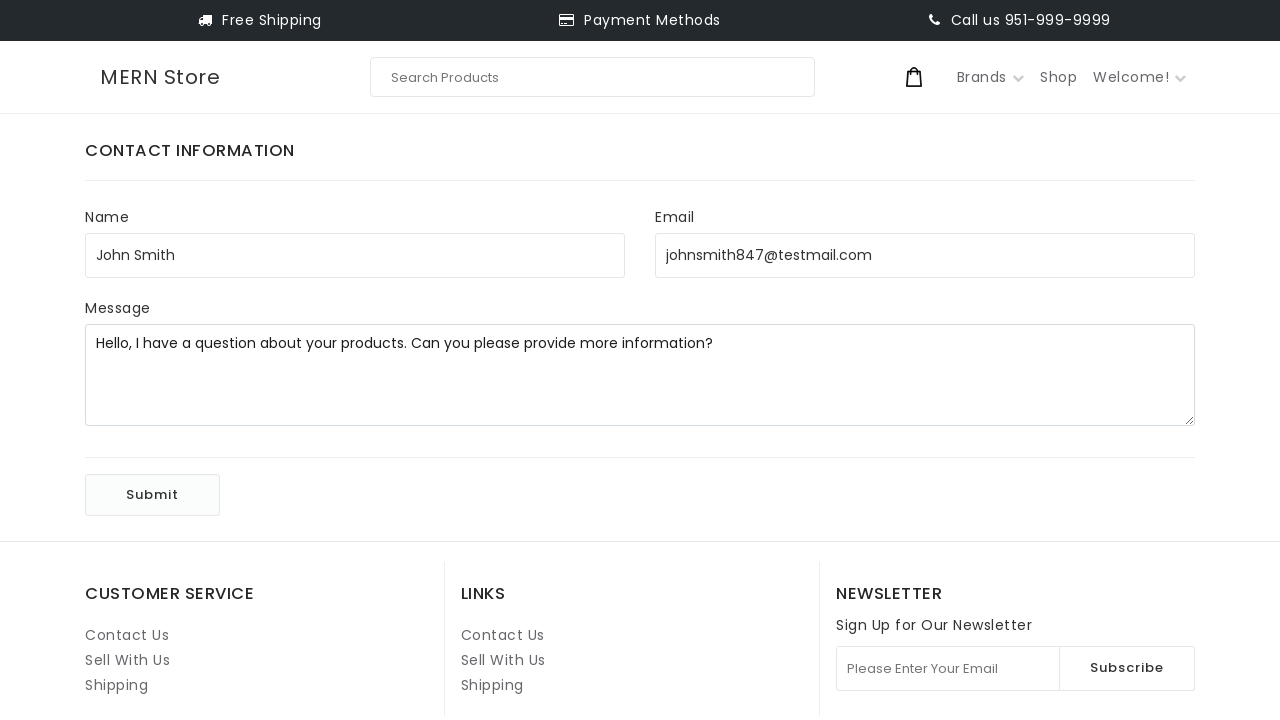

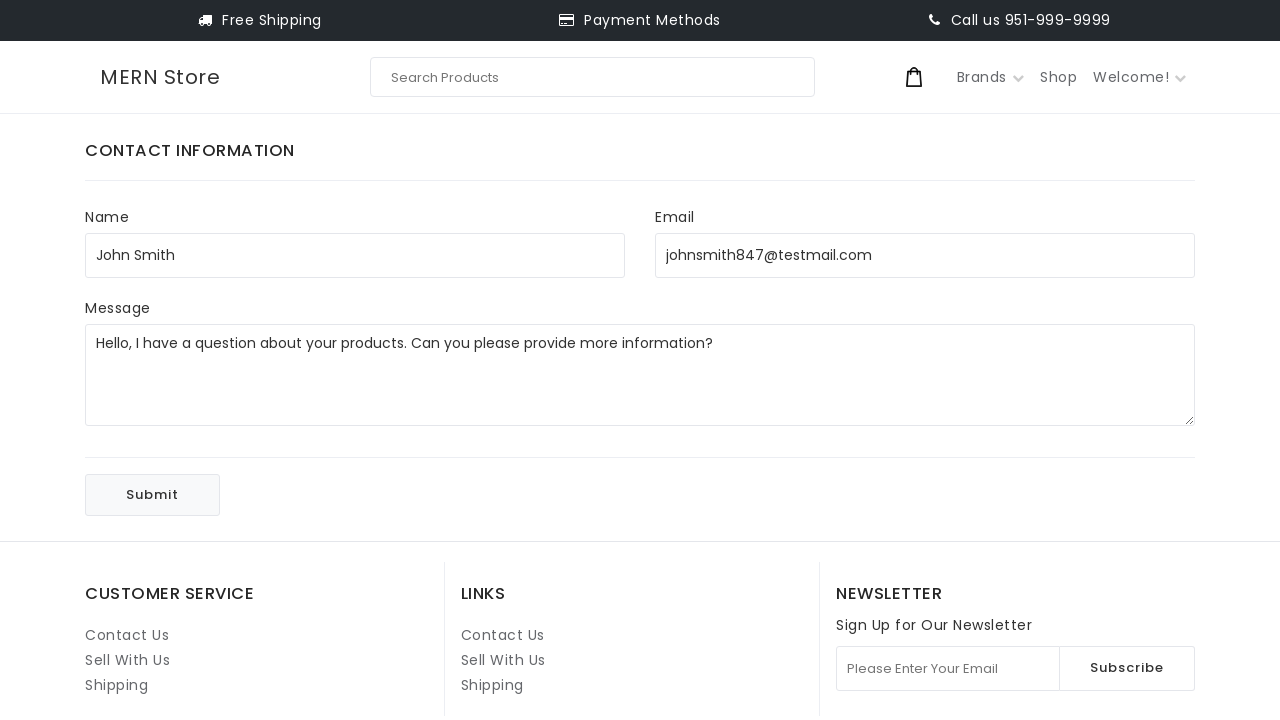